Tests iframe navigation by switching to nested iframes and entering text, then tests datepicker widgets by selecting dates from two different date pickers with month/year selection.

Starting URL: https://demo.automationtesting.in/Index.html

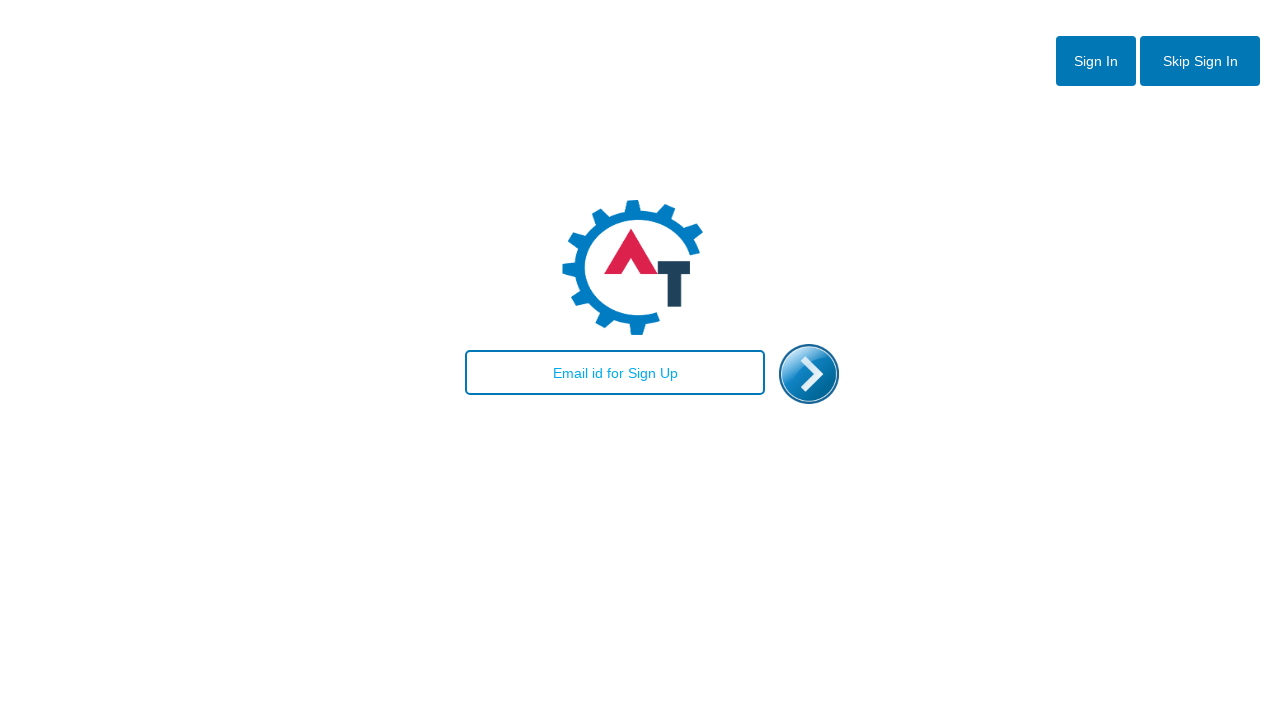

Clicked Skip Sign In button at (1200, 61) on xpath=//button[@type='button' and text()='Skip Sign In']
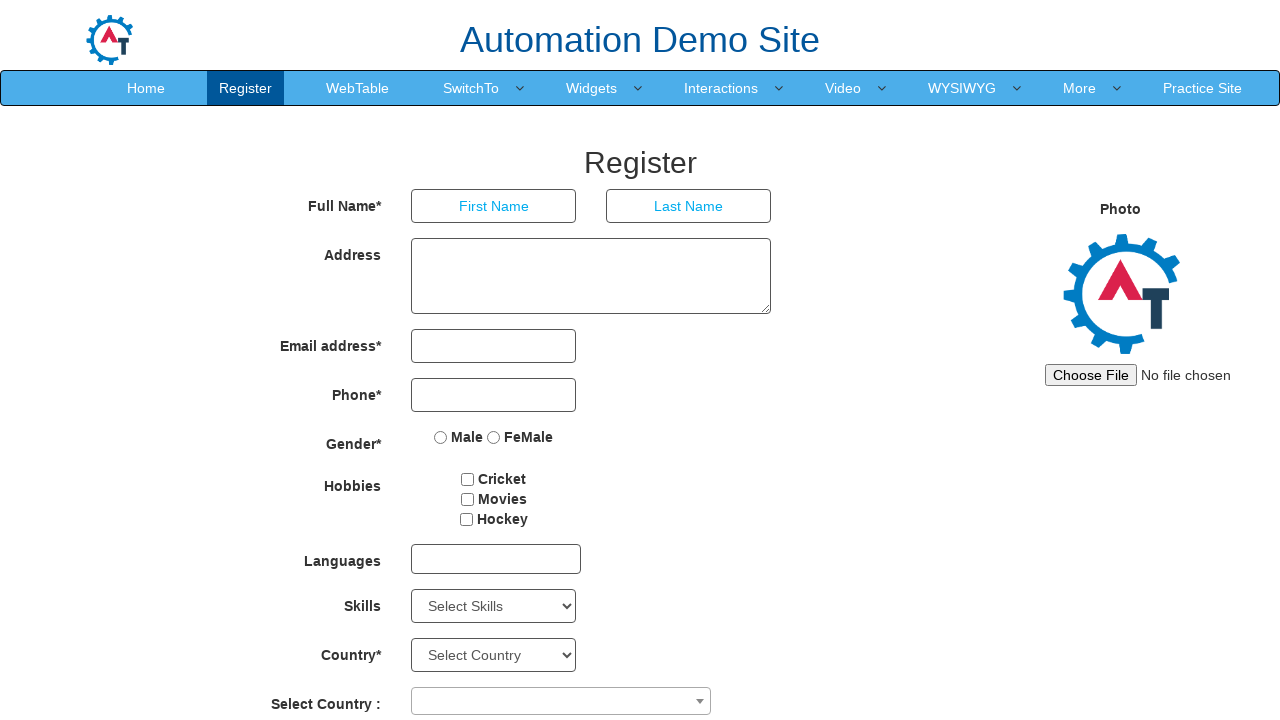

Hovered over SwitchTo menu at (471, 88) on xpath=//a[text()='SwitchTo']
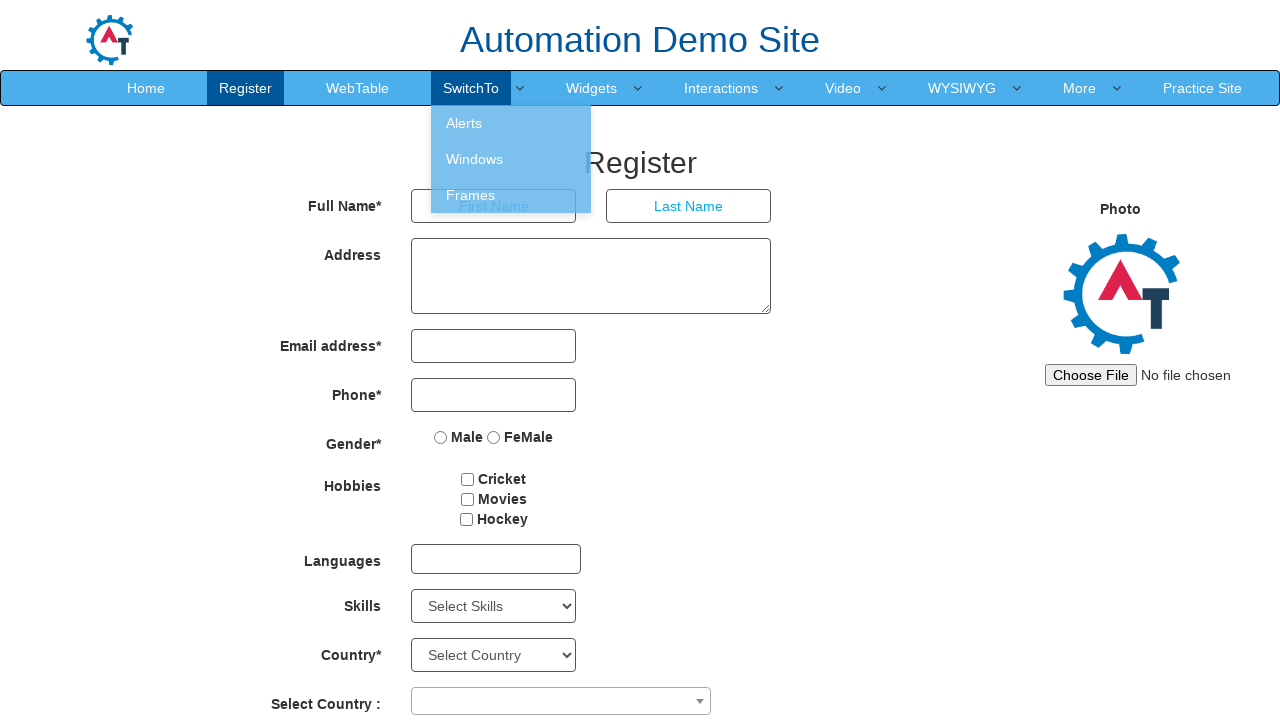

Clicked Frames option at (511, 195) on xpath=//a[text()='Frames']
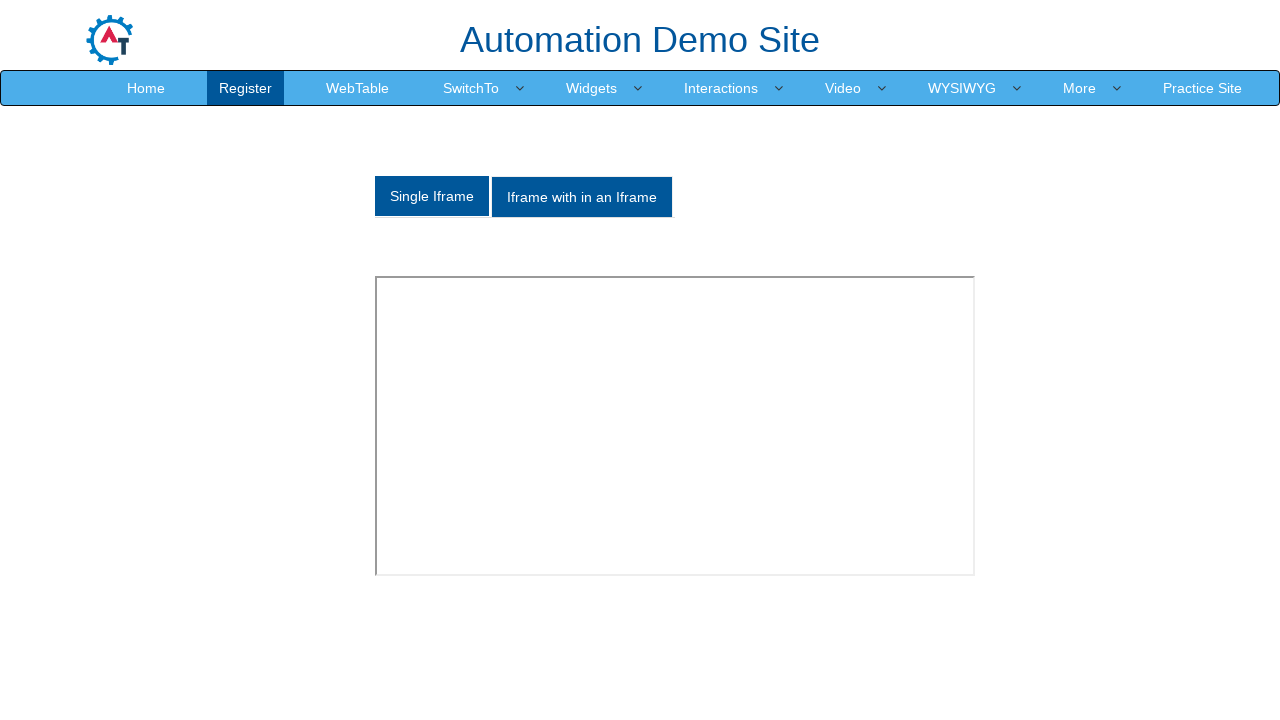

Clicked 'Iframe with in an Iframe' tab at (582, 197) on xpath=//a[text()='Iframe with in an Iframe']
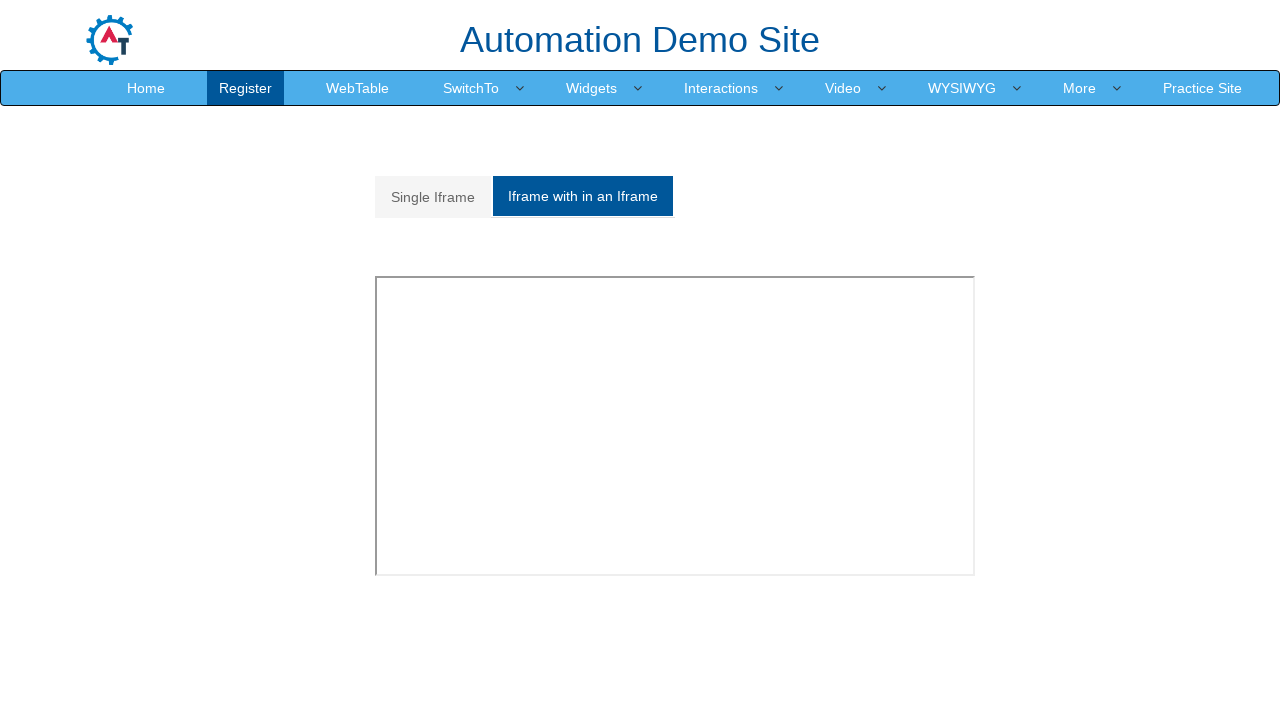

Switched to outer iframe with src='MultipleFrames.html'
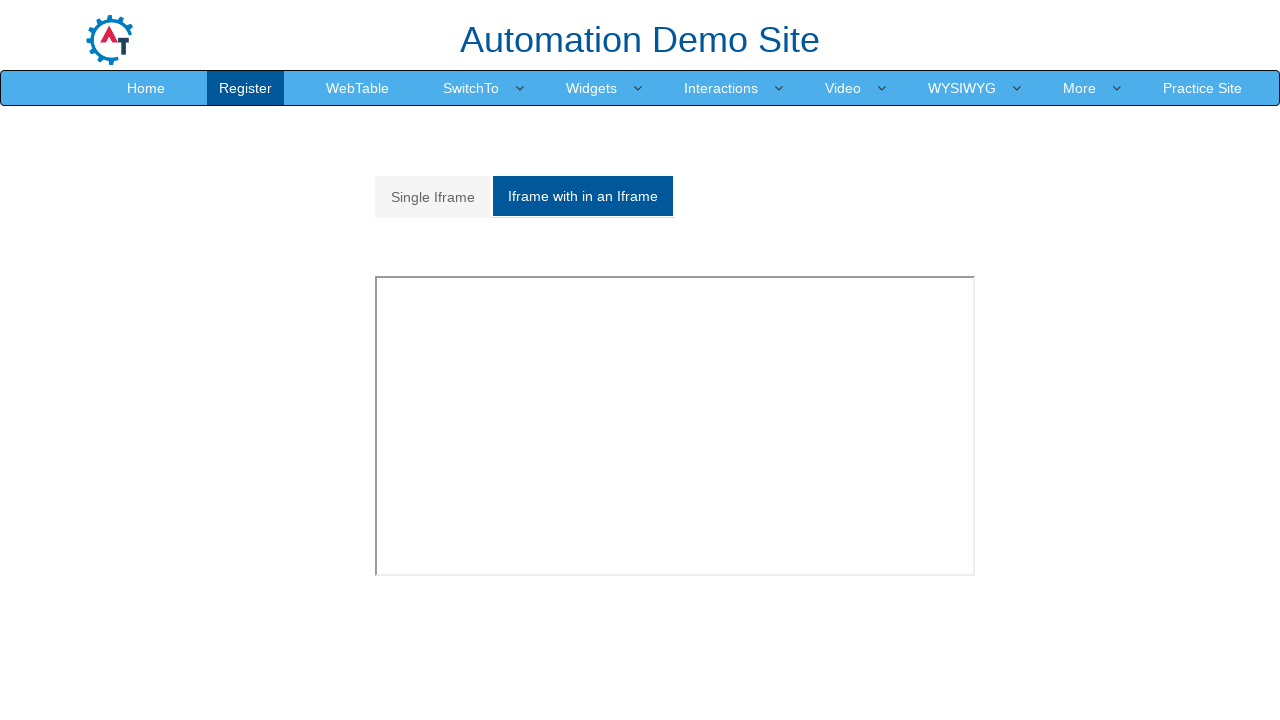

Switched to inner iframe with src='SingleFrame.html'
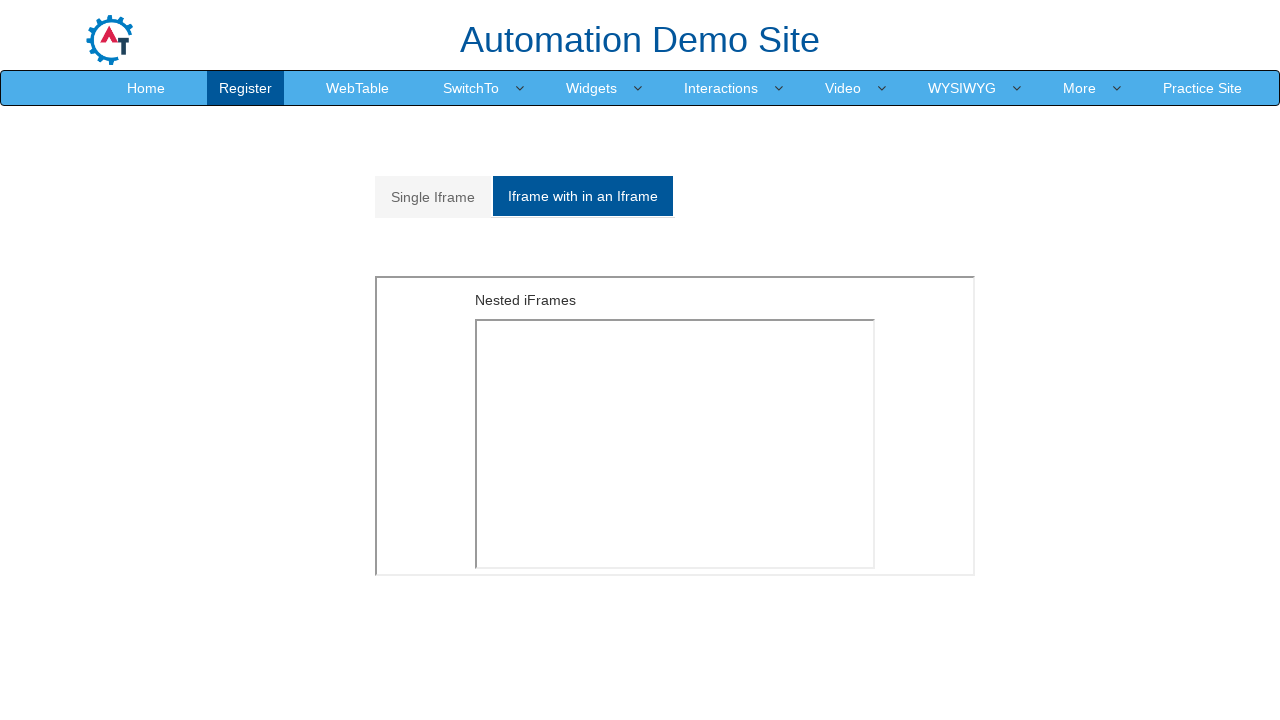

Cleared text input field in inner iframe on xpath=//iframe[@src='MultipleFrames.html'] >> internal:control=enter-frame >> xp
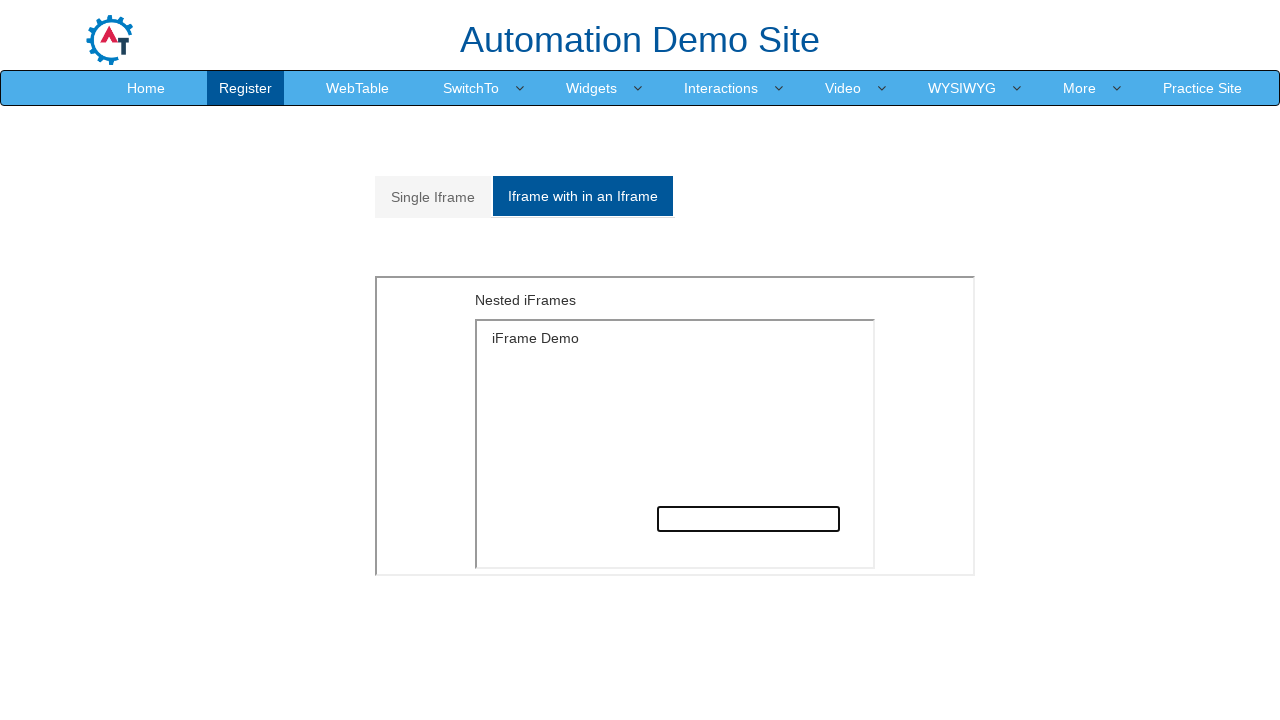

Entered 'adsfgh' in text input field on xpath=//iframe[@src='MultipleFrames.html'] >> internal:control=enter-frame >> xp
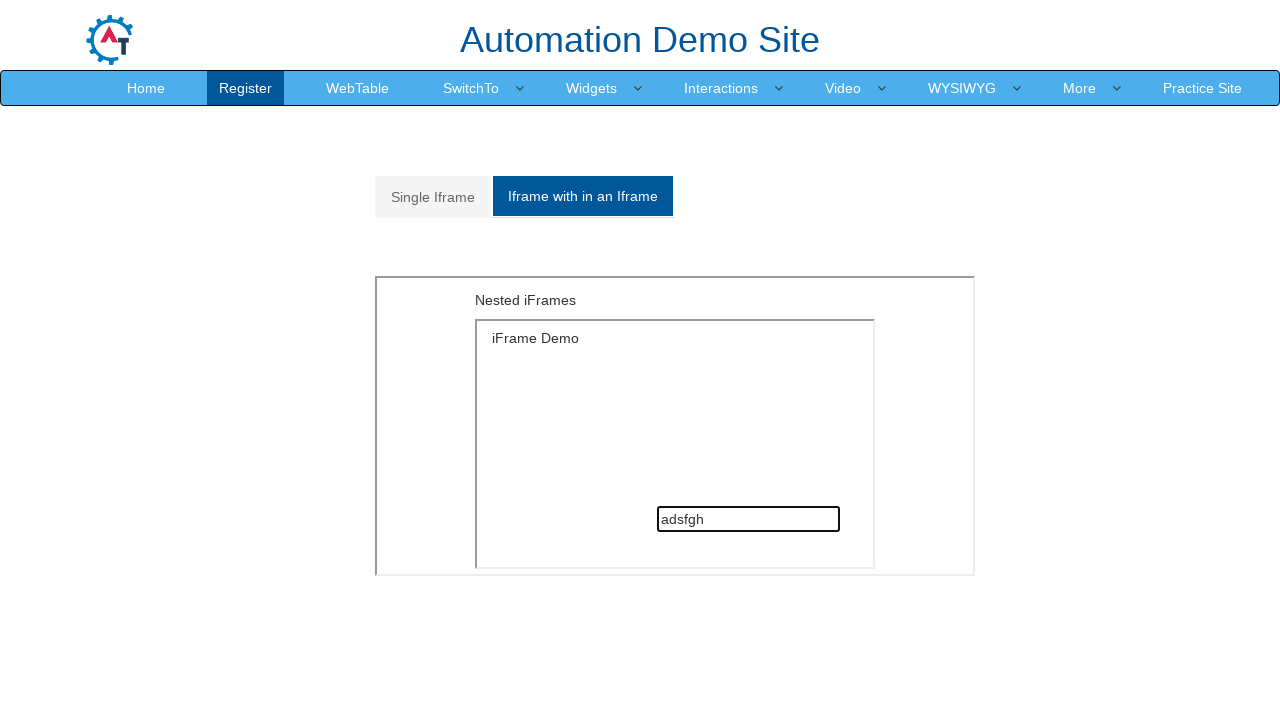

Hovered over Widgets menu at (592, 88) on xpath=//a[text()='Widgets']
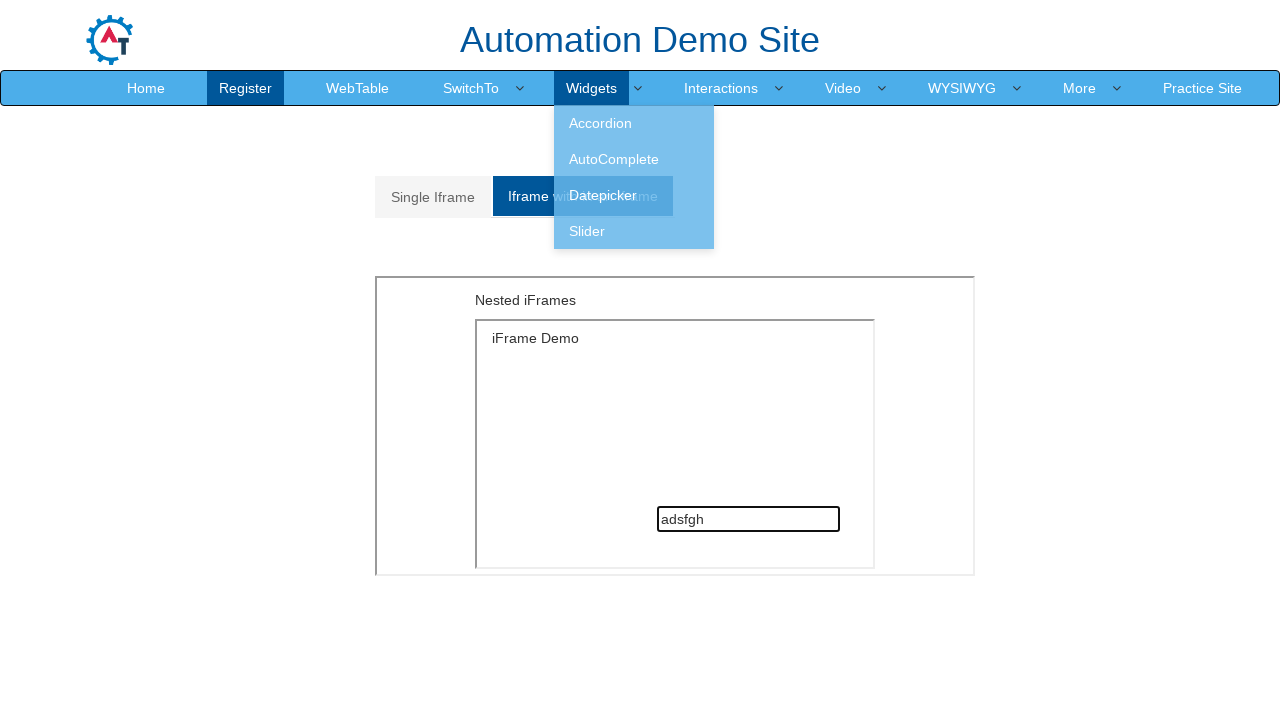

Clicked Datepicker option at (634, 195) on xpath=//a[text()=' Datepicker ']
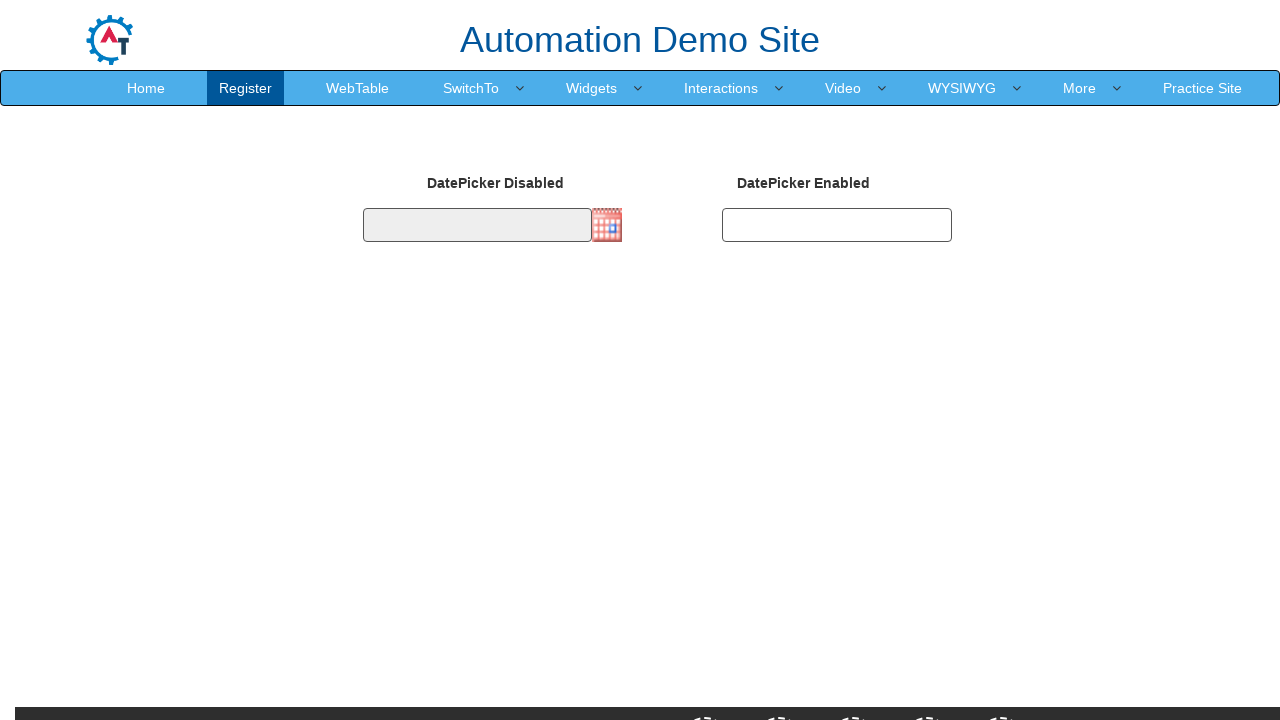

Clicked first datepicker field at (477, 225) on #datepicker1
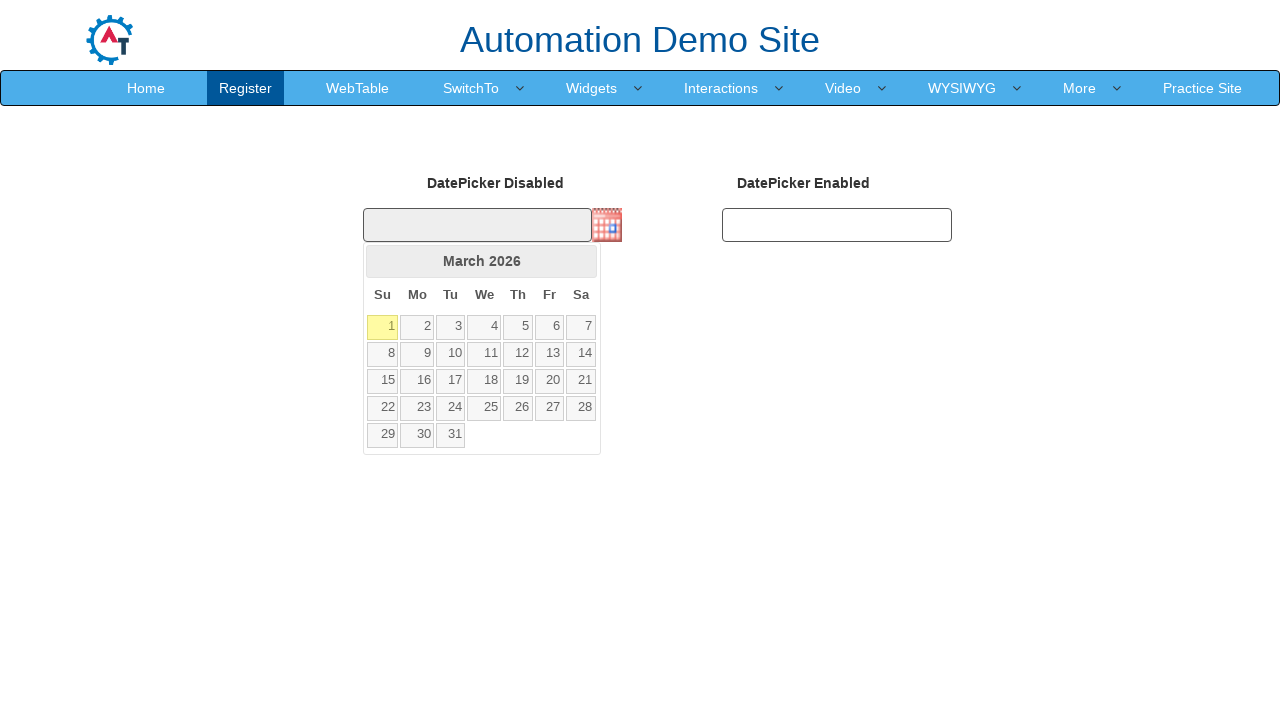

Datepicker calendar widget appeared
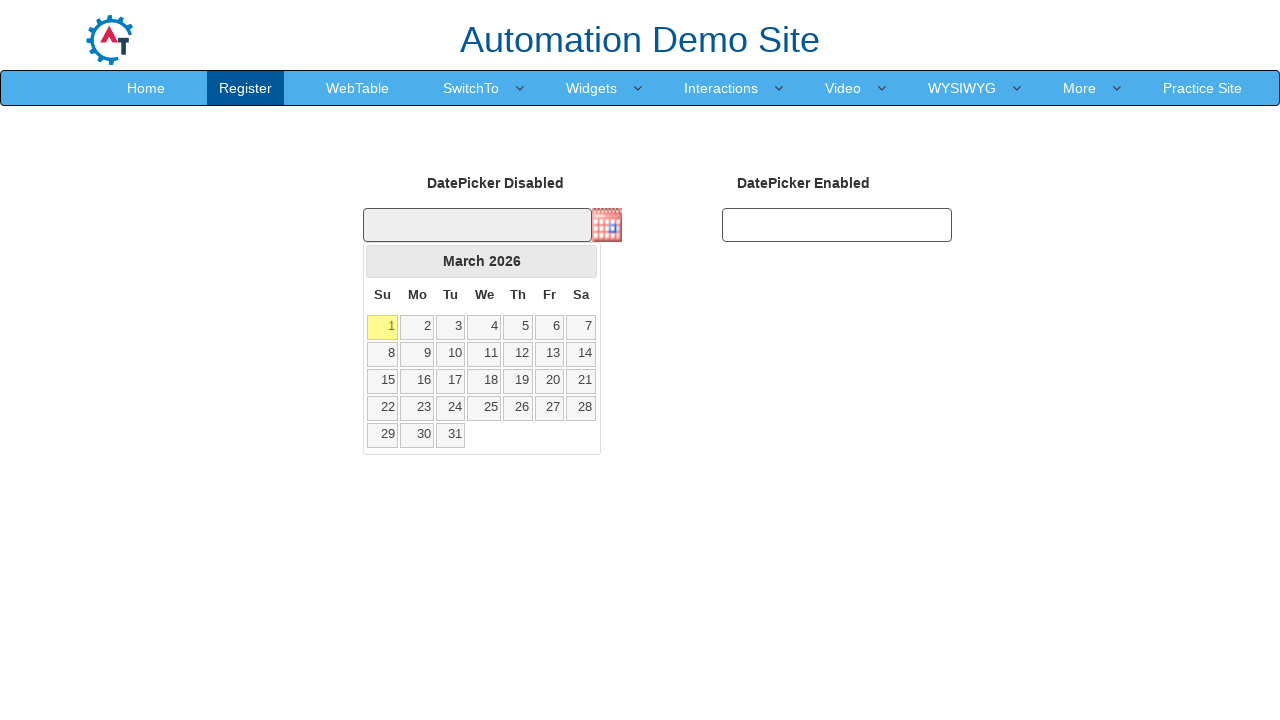

Selected day 8 from first datepicker at (383, 354) on xpath=//td[@data-handler='selectDay']/a[text()='8']
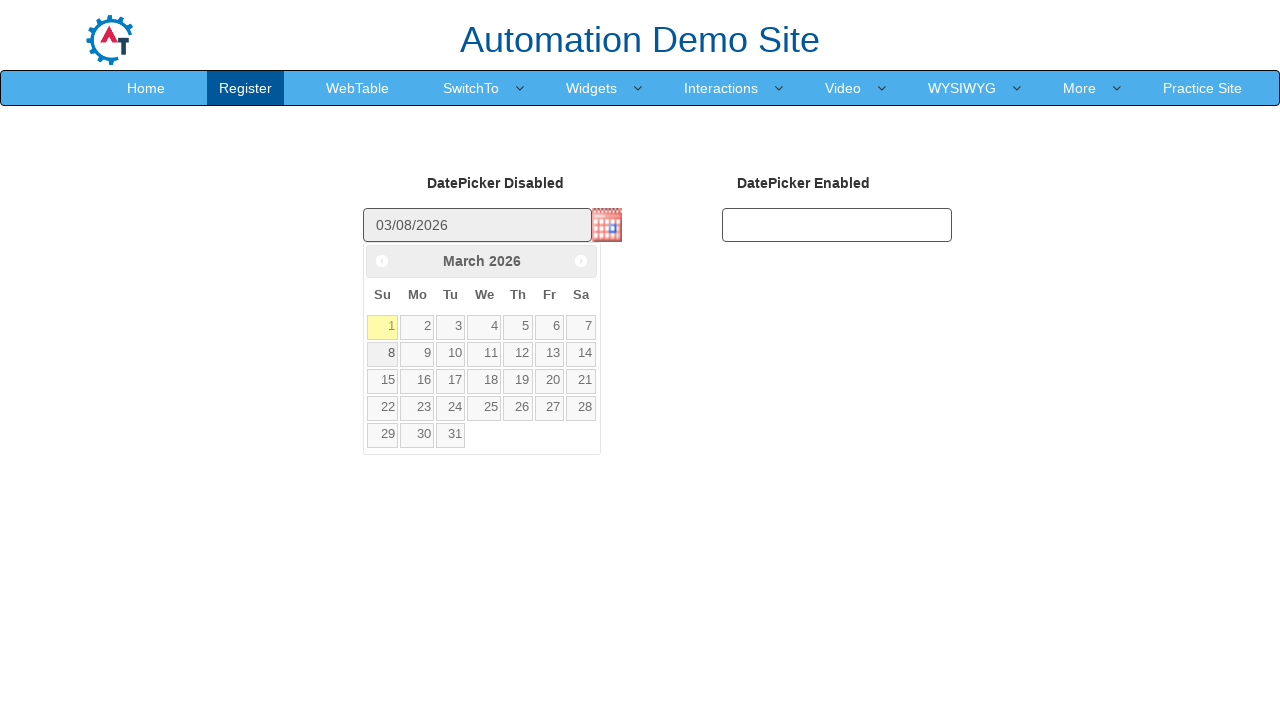

Clicked second datepicker field at (837, 225) on #datepicker2
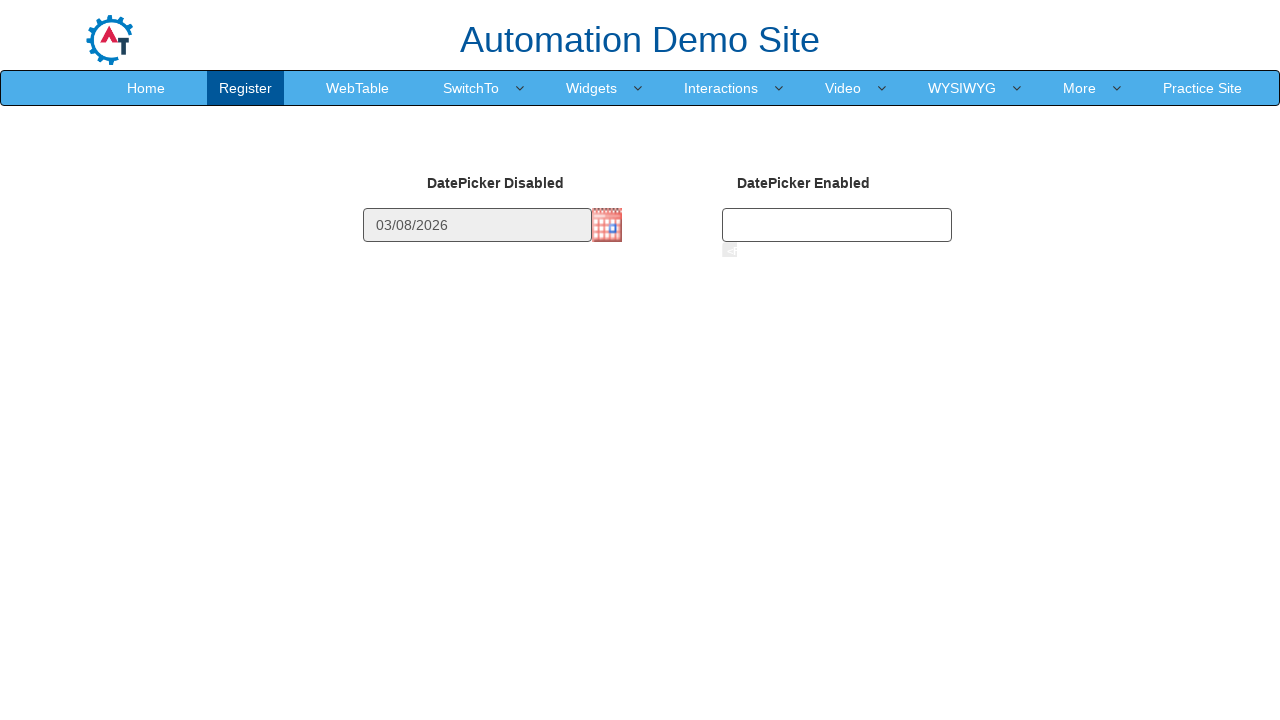

Selected March from month dropdown in second datepicker on //select[@title='Change the month']
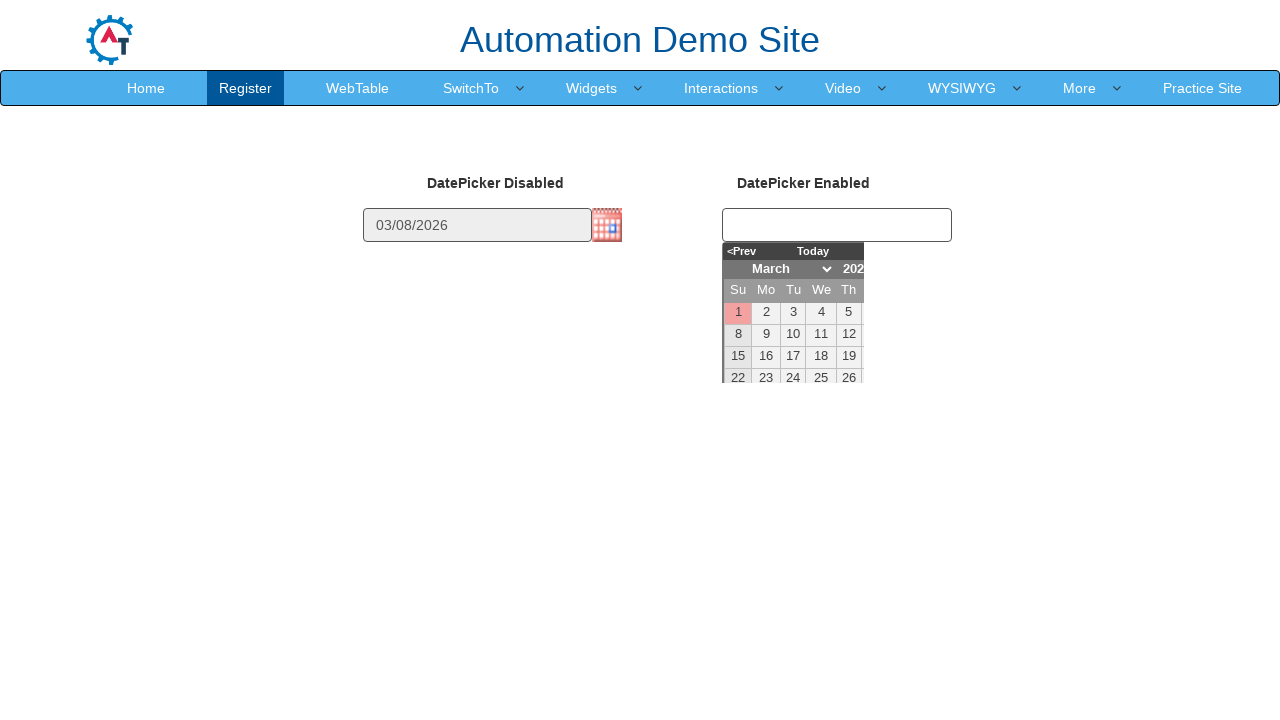

Selected 2024 from year dropdown in second datepicker on //select[@title='Change the year']
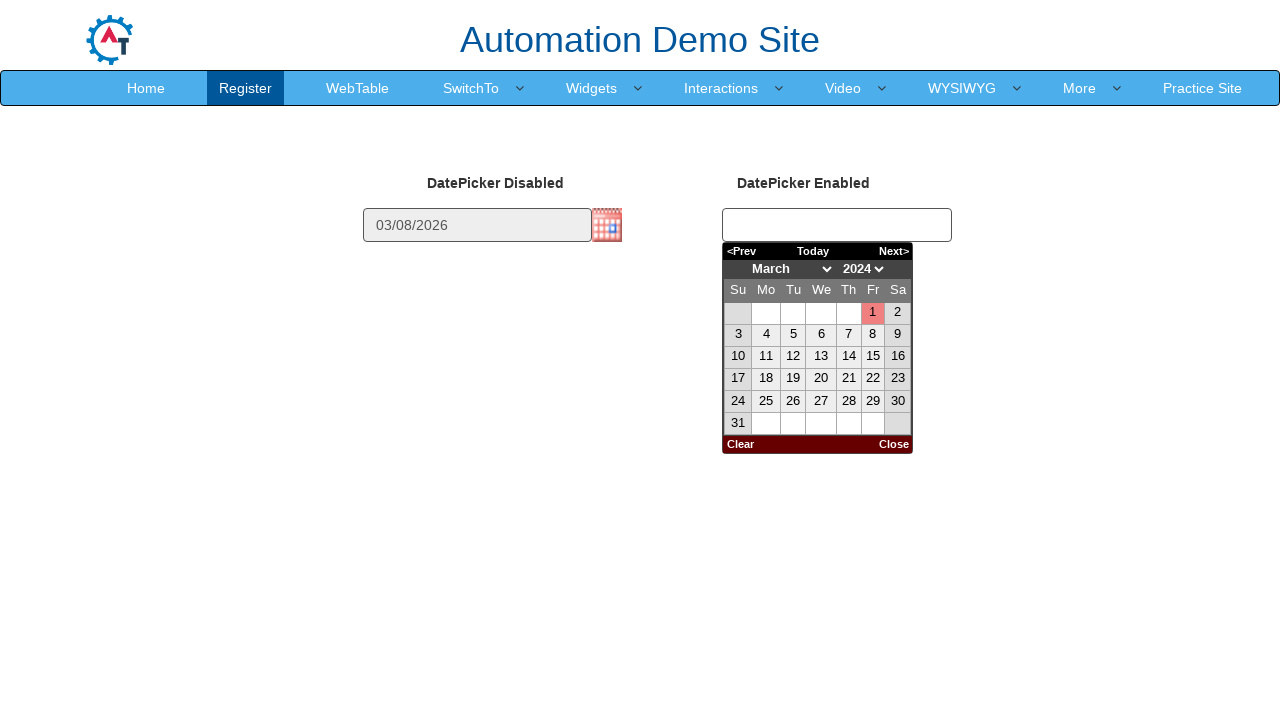

Selected Friday, March 8, 2024 from second datepicker at (873, 335) on xpath=//a[@title='Select Friday, Mar 8, 2024']
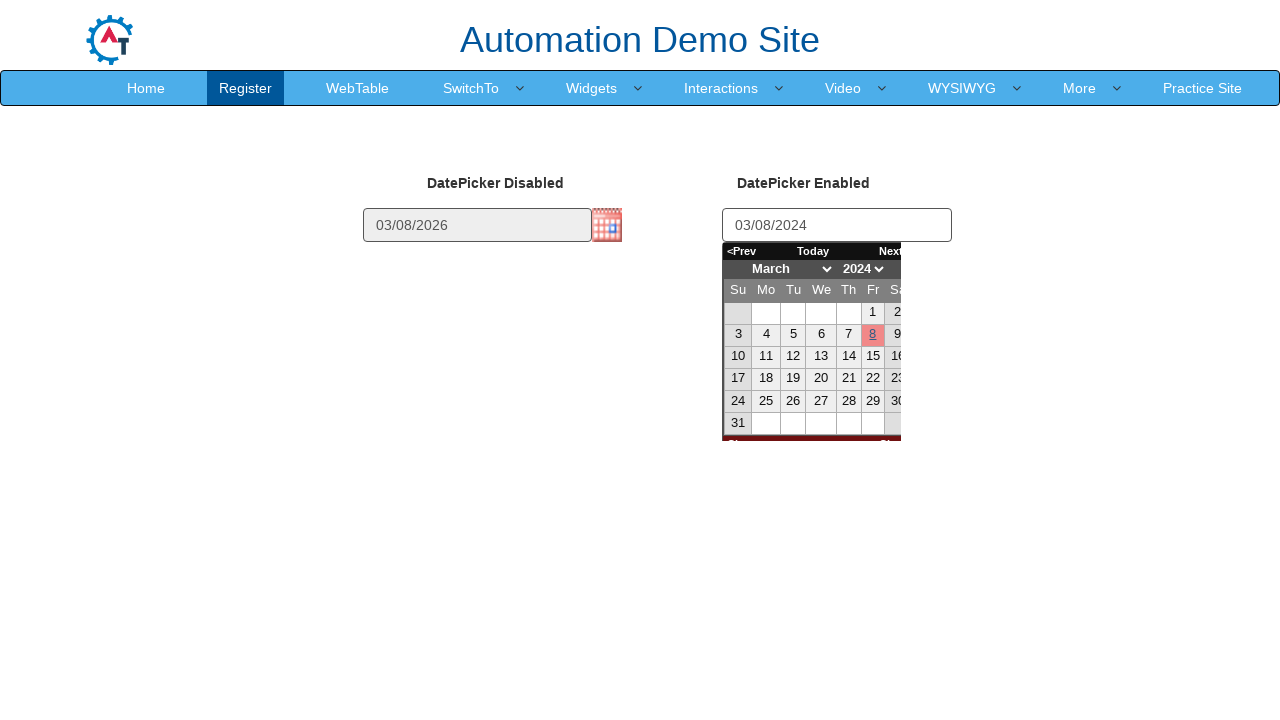

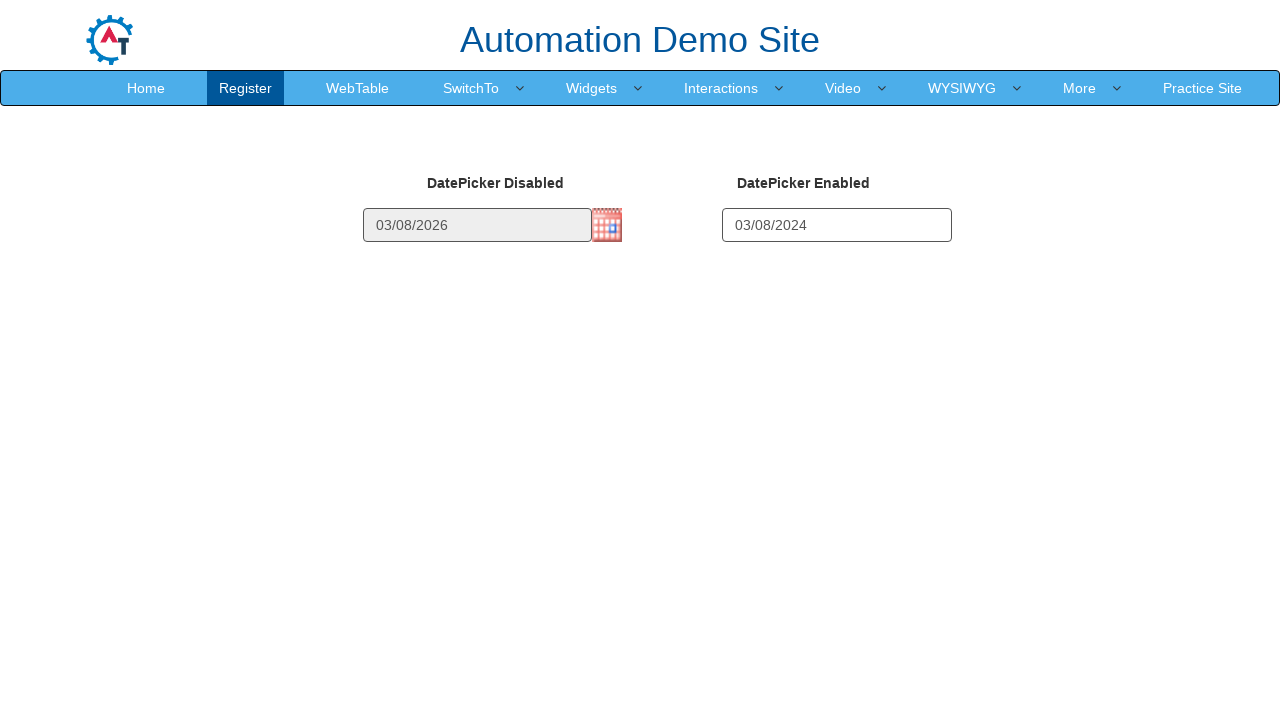